Navigates to AJIO website and clicks on a link element

Starting URL: https://www.ajio.com

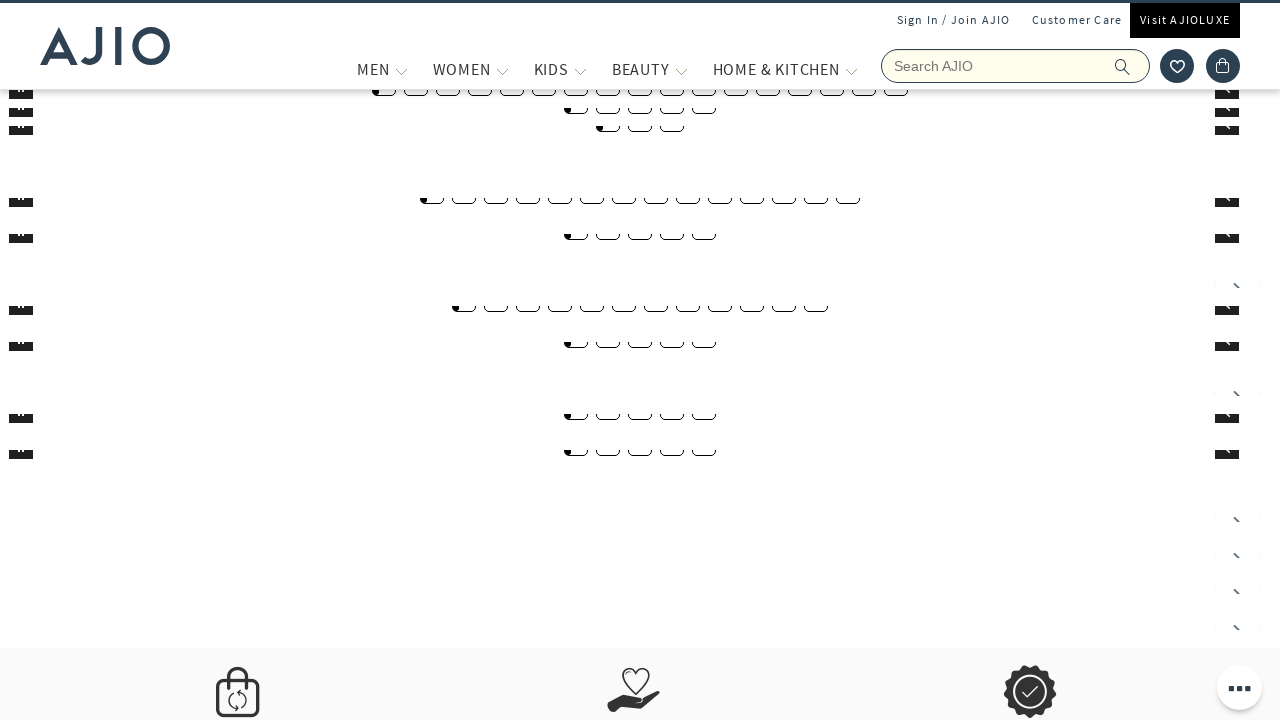

Navigated to AJIO website at https://www.ajio.com
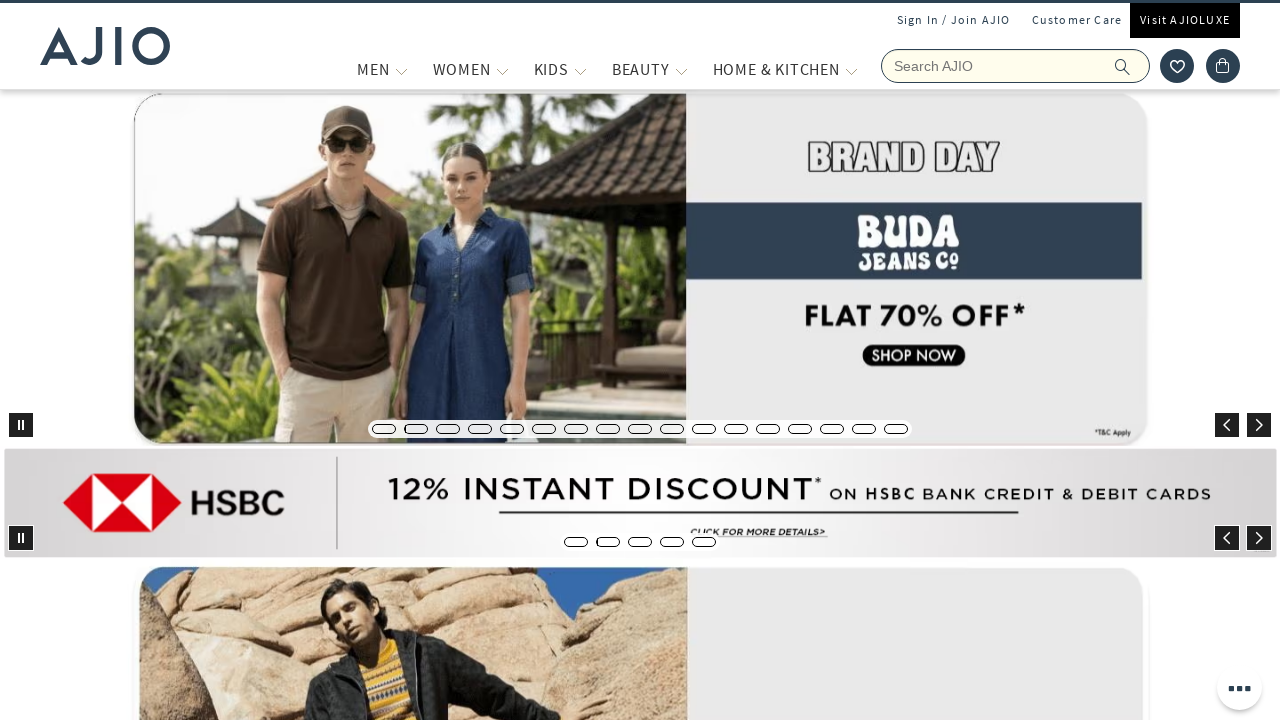

Clicked on link element to trigger notification popup at (373, 69) on a.alignTag
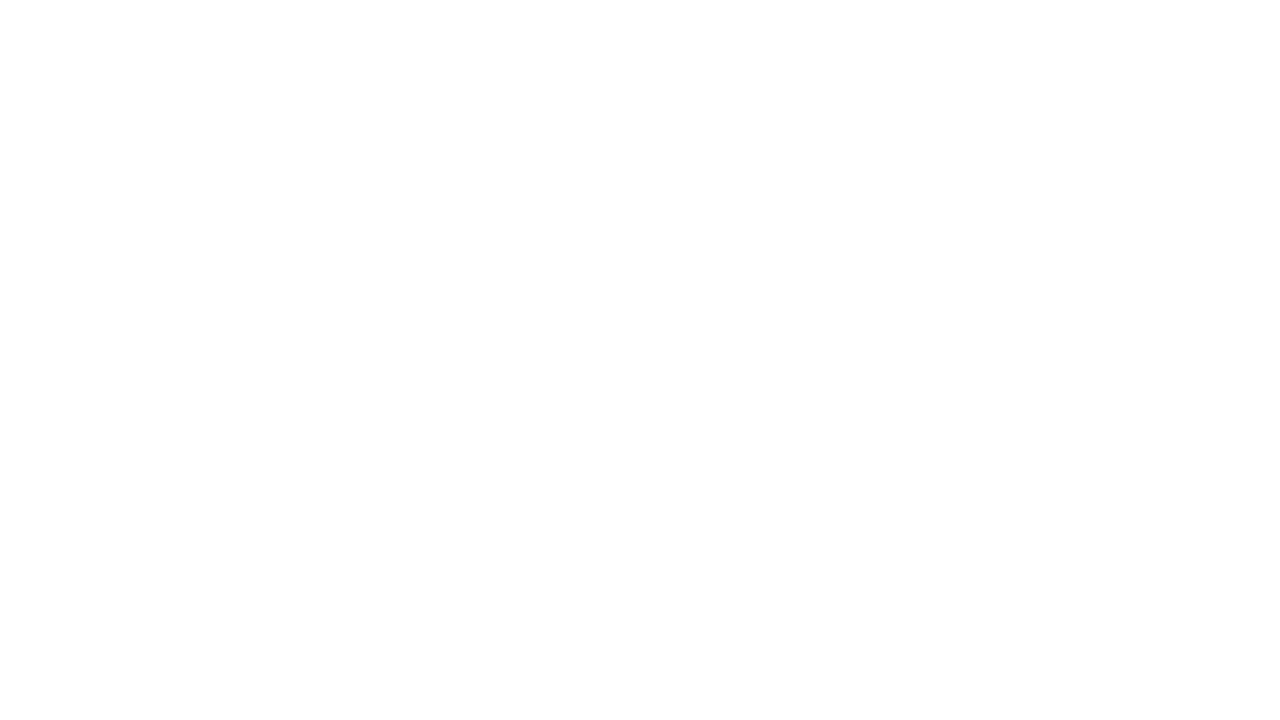

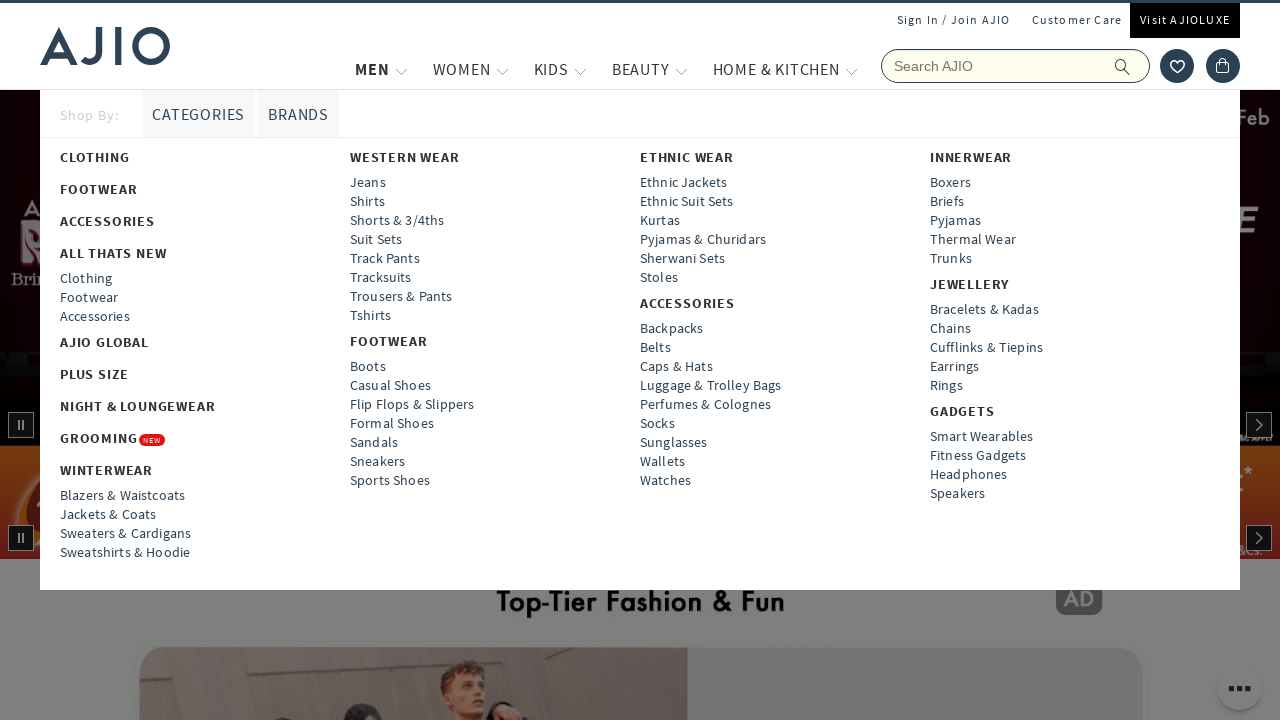